Tests a wait scenario where a button becomes clickable after some delay, clicks it, and verifies a success message is displayed

Starting URL: http://suninjuly.github.io/wait2.html

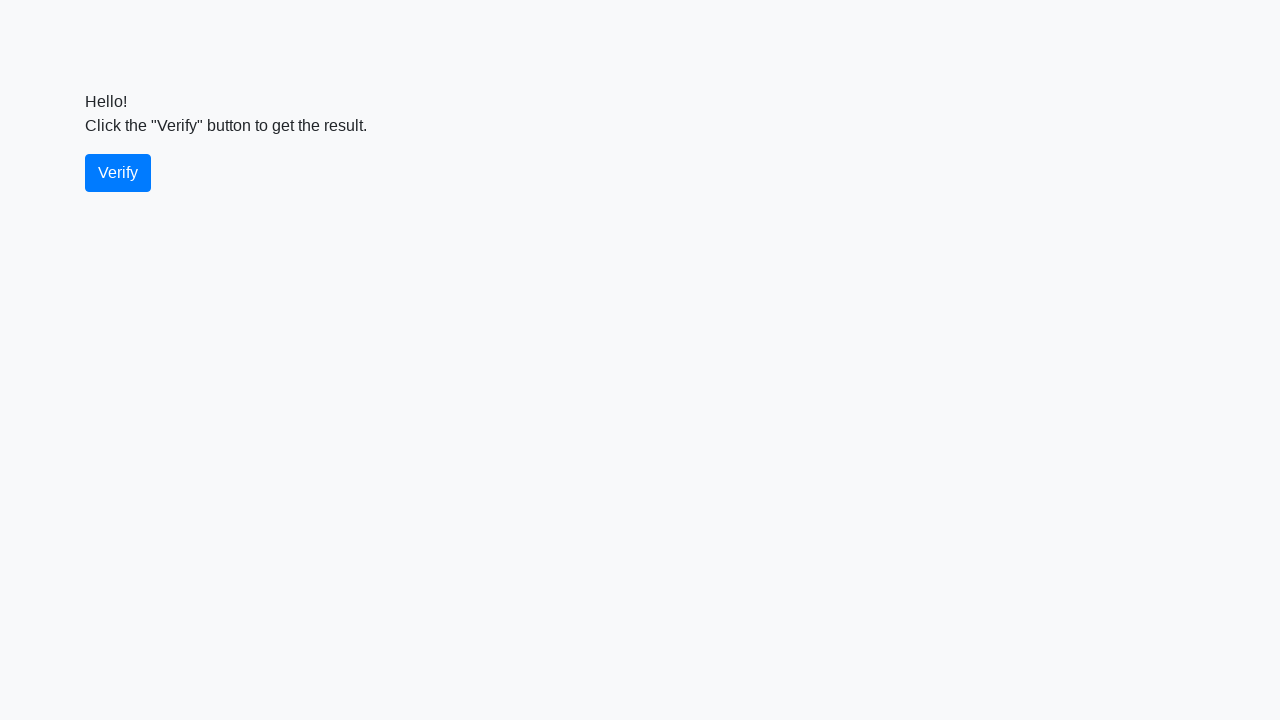

Waited for verify button to become visible
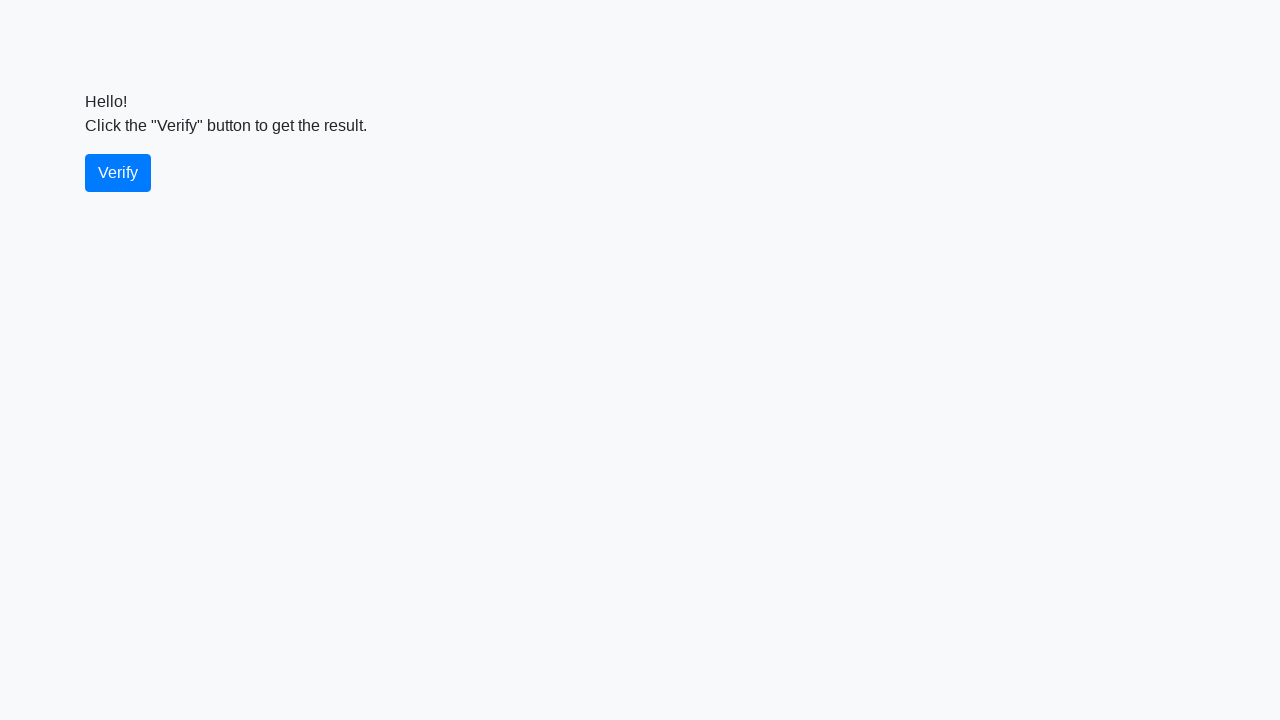

Clicked the verify button at (118, 173) on #verify
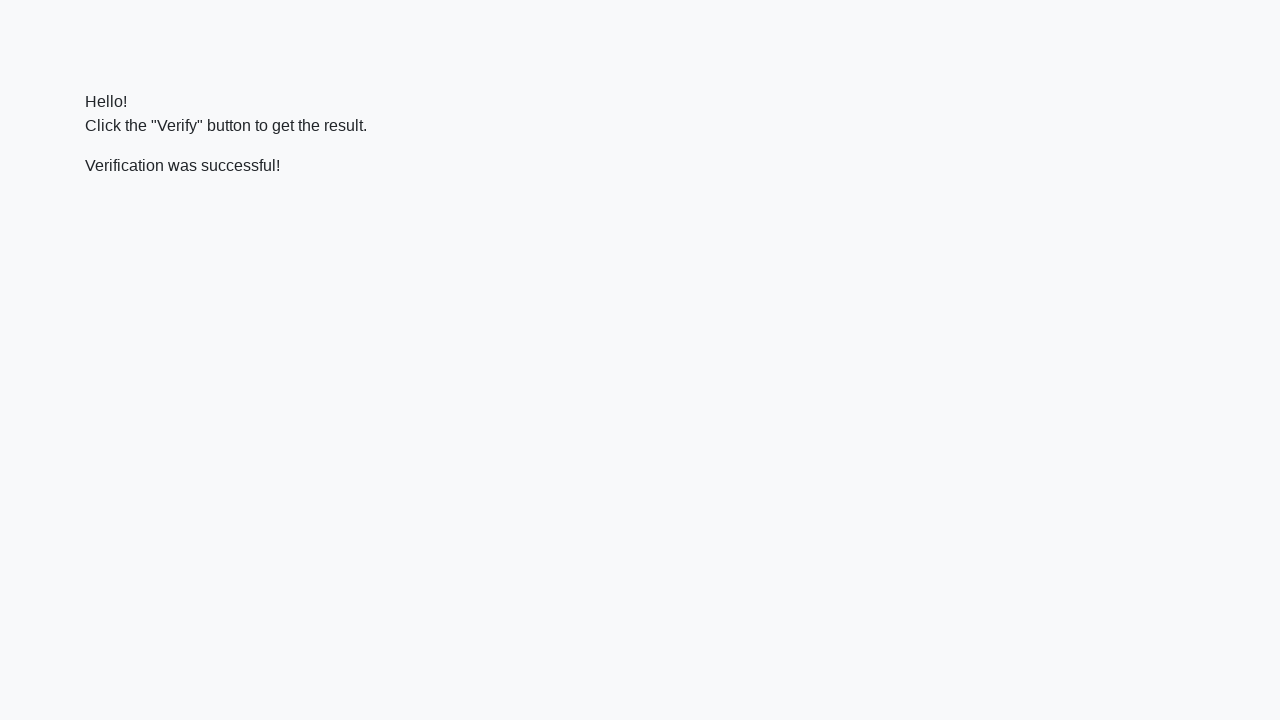

Waited for success message to appear
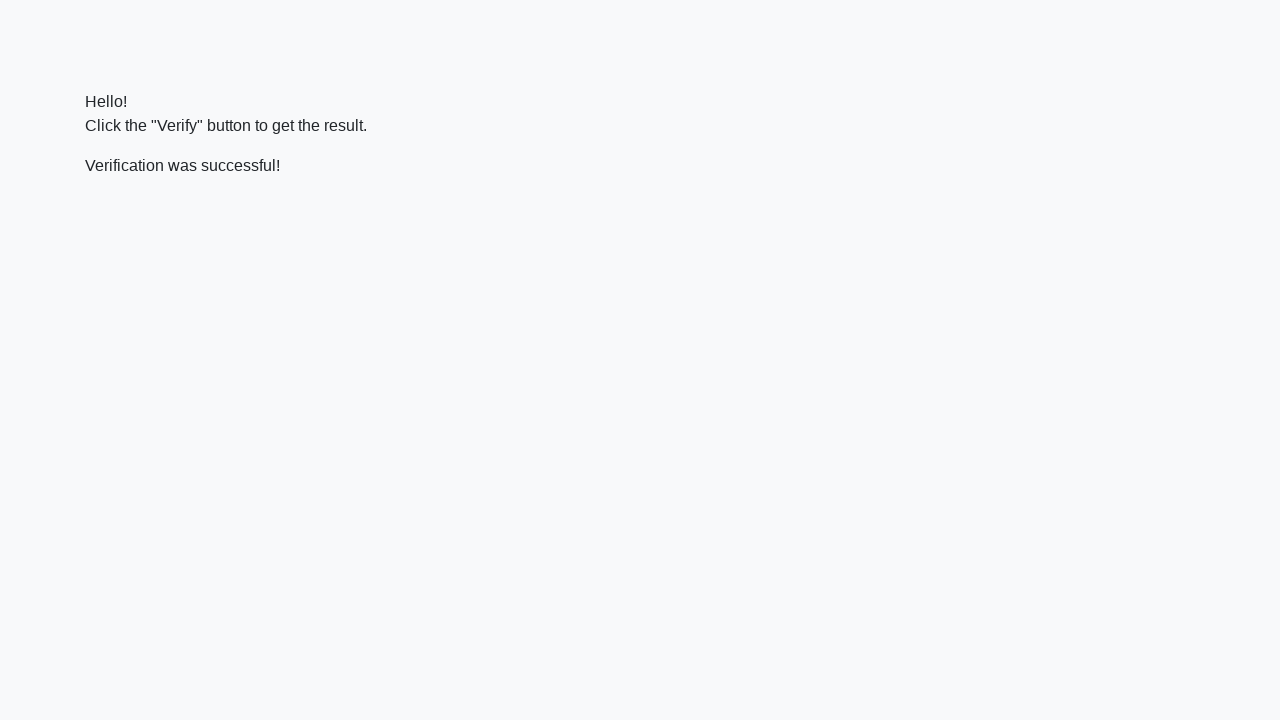

Located the success message element
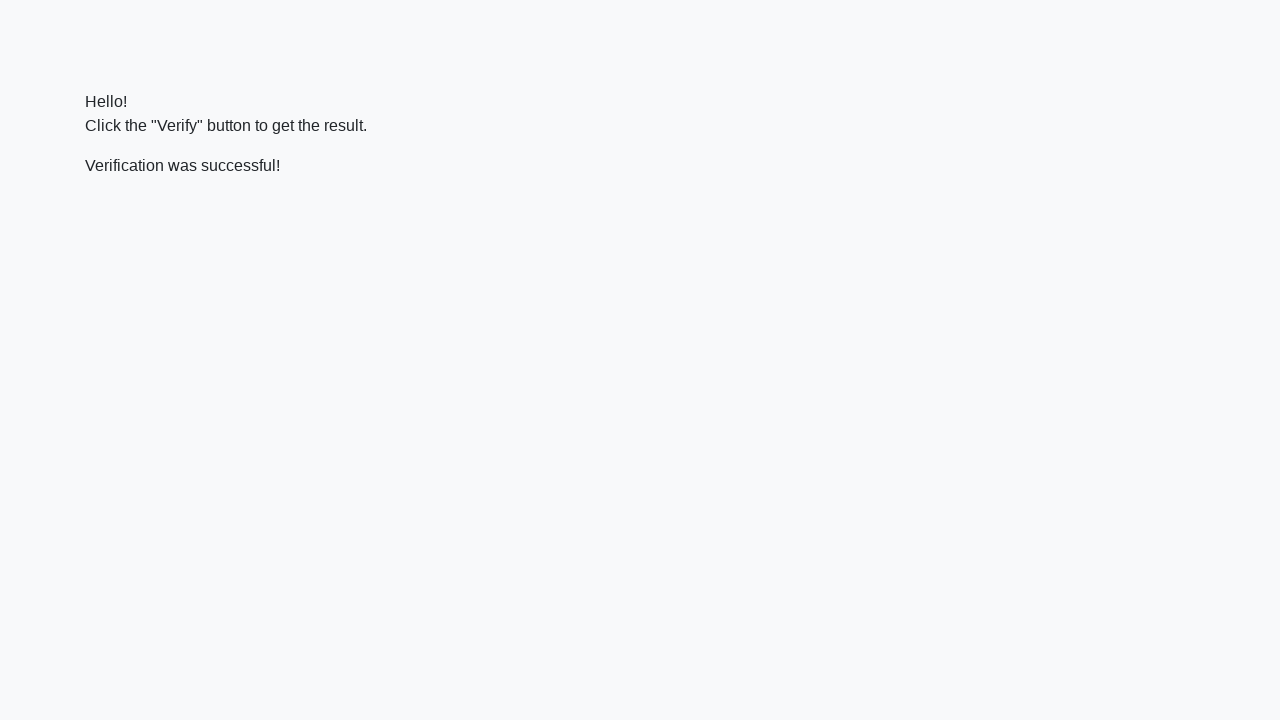

Verified that success message contains 'successful' text
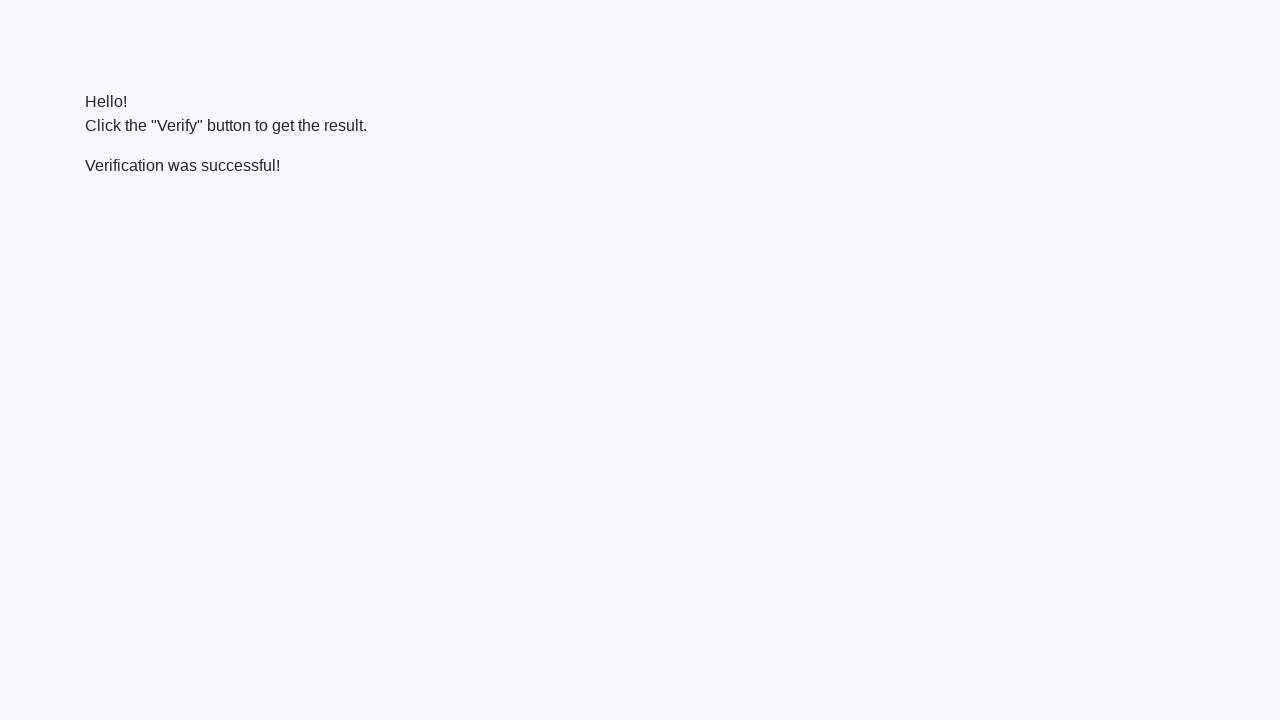

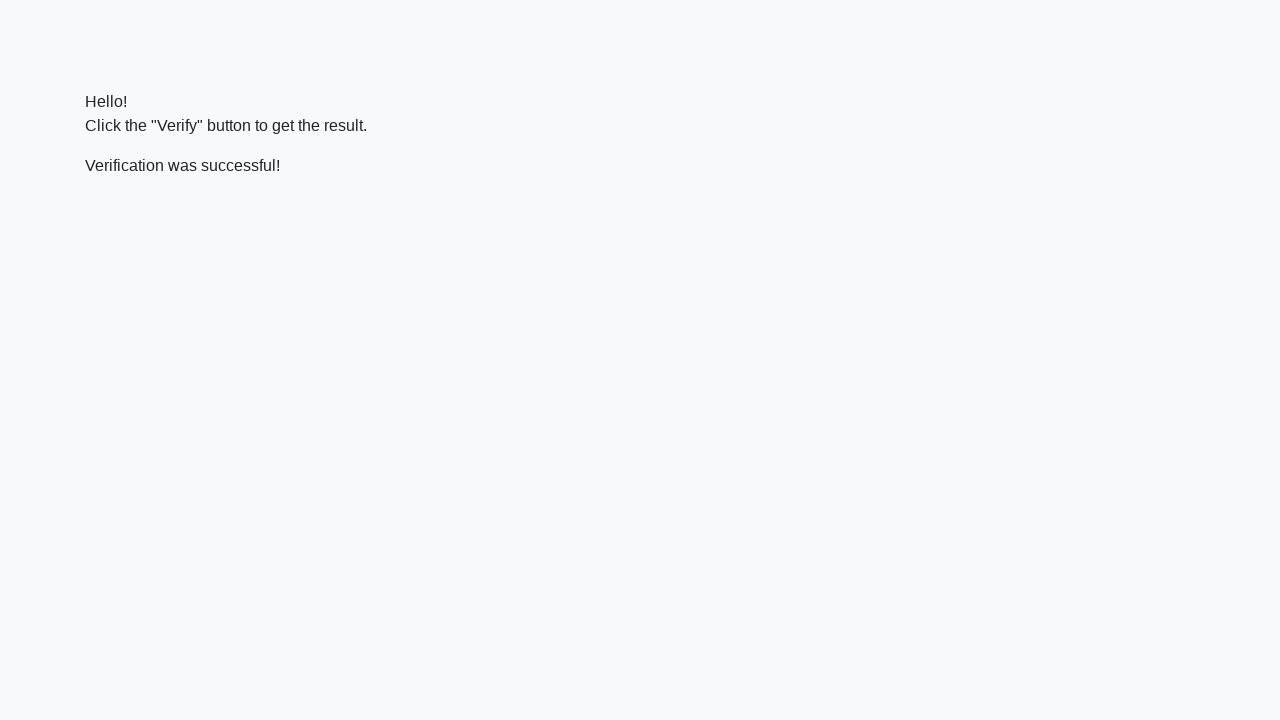